Tests filling an email subscription field on the Medimention website's banner form using CSS selector with attribute

Starting URL: https://www.medimention.com/#google_vignette

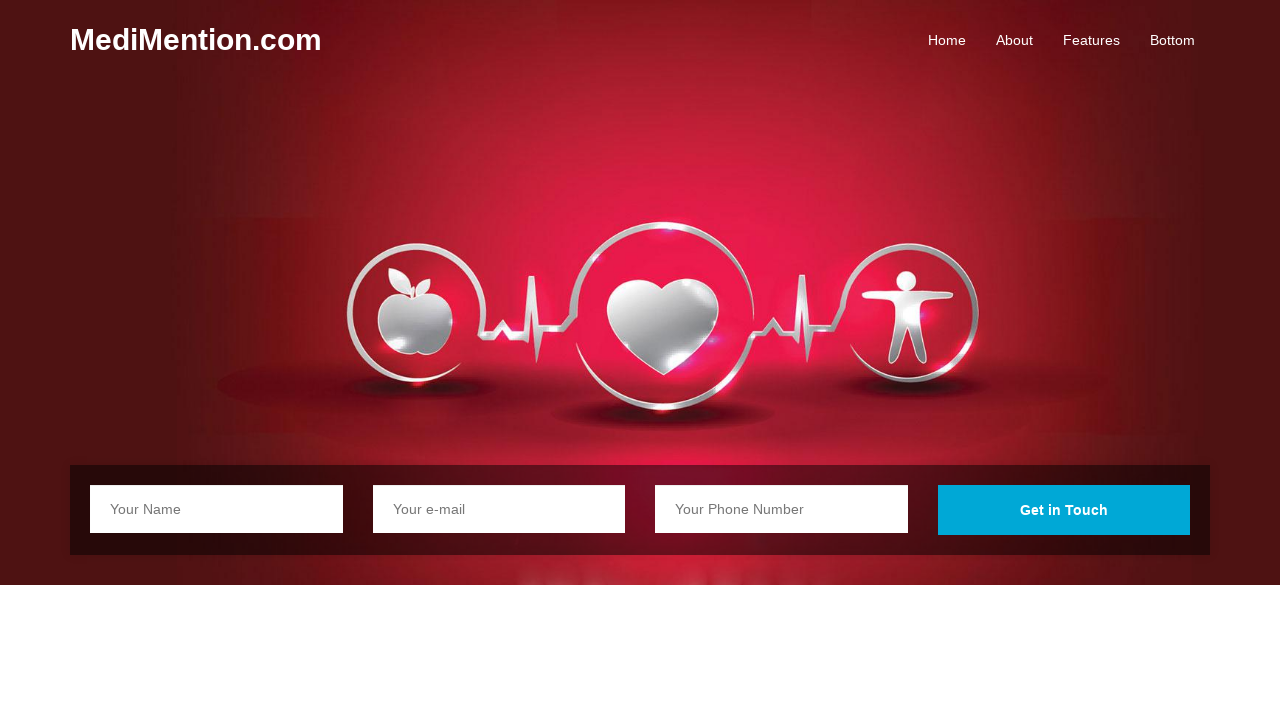

Filled banner email subscription field with 'bhagya@gmail.com' using CSS selector with id attribute on input[id='banner-email']
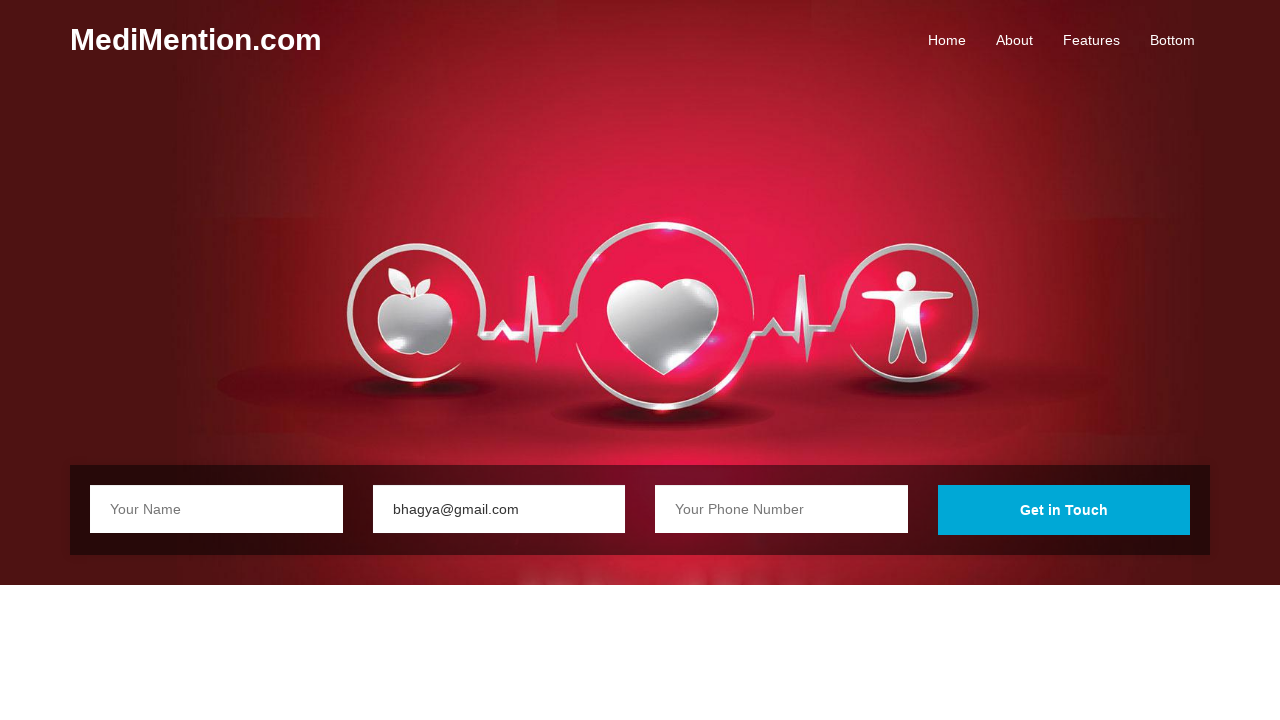

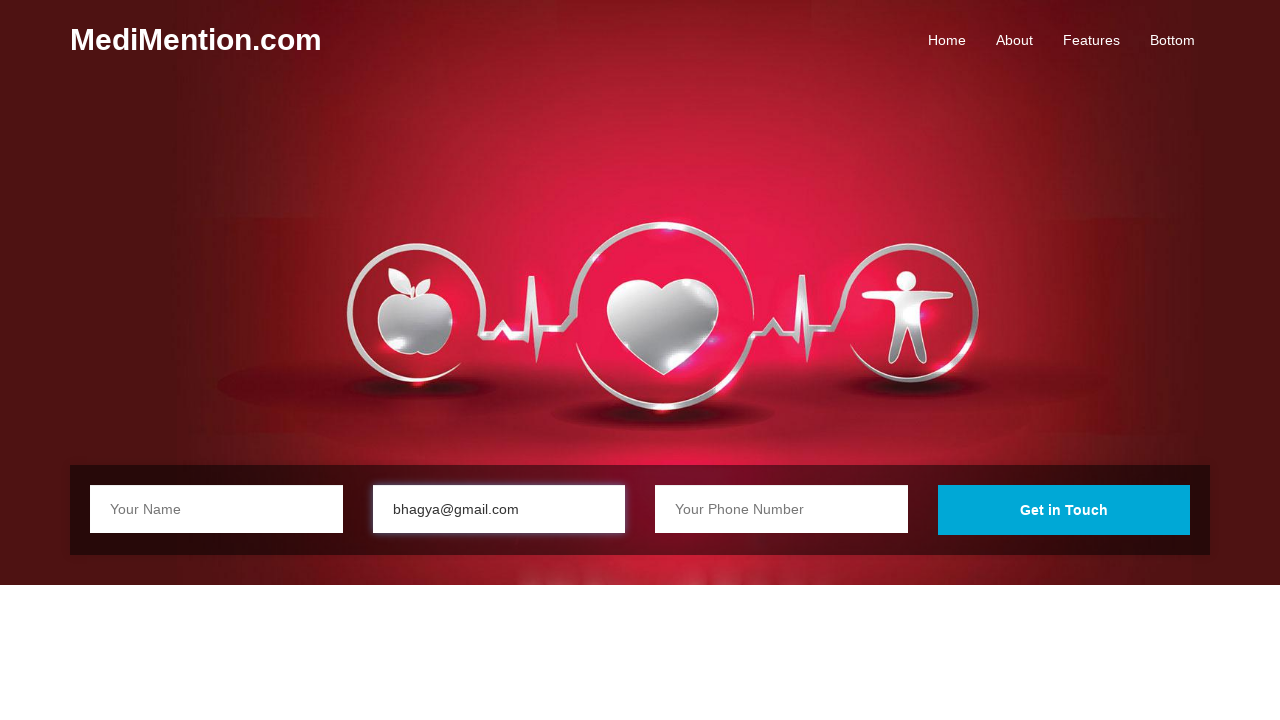